Navigates to an automation practice page, counts anchor tags on the page and in a specific section, then clicks each link in that section

Starting URL: http://rahulshettyacademy.com/AutomationPractice/

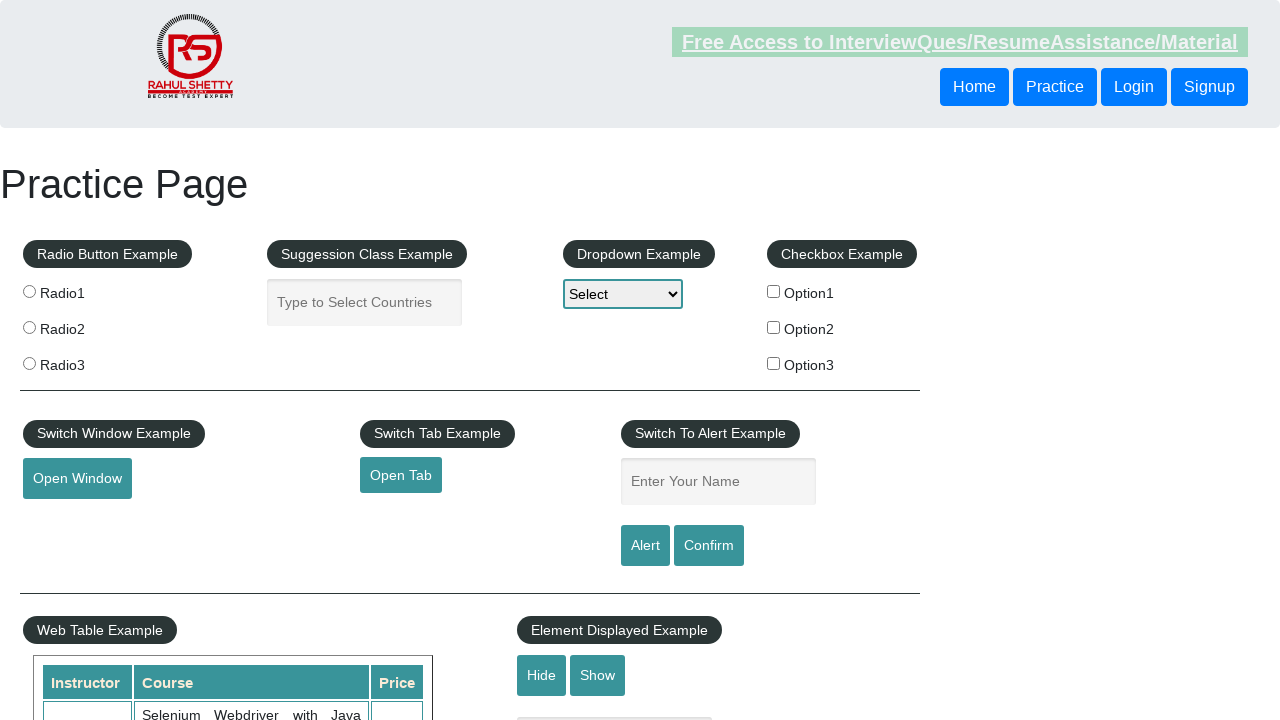

Navigated to automation practice page
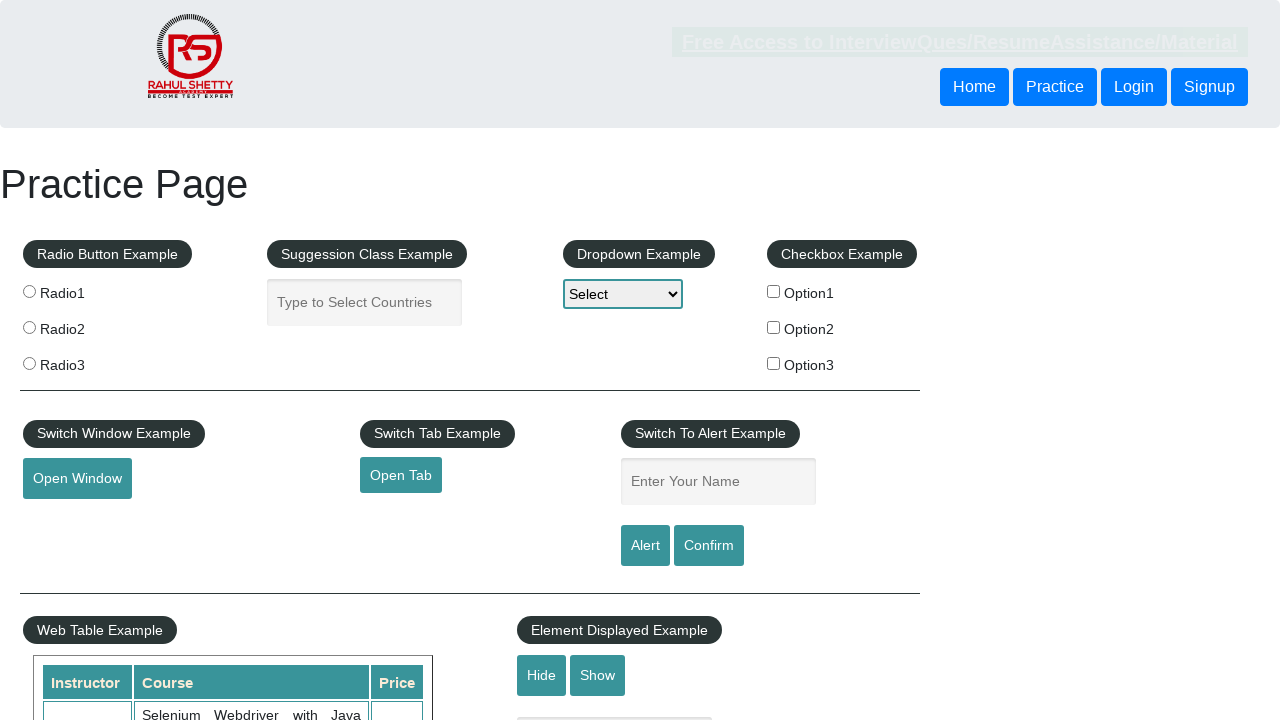

Found 27 anchor tags on the page
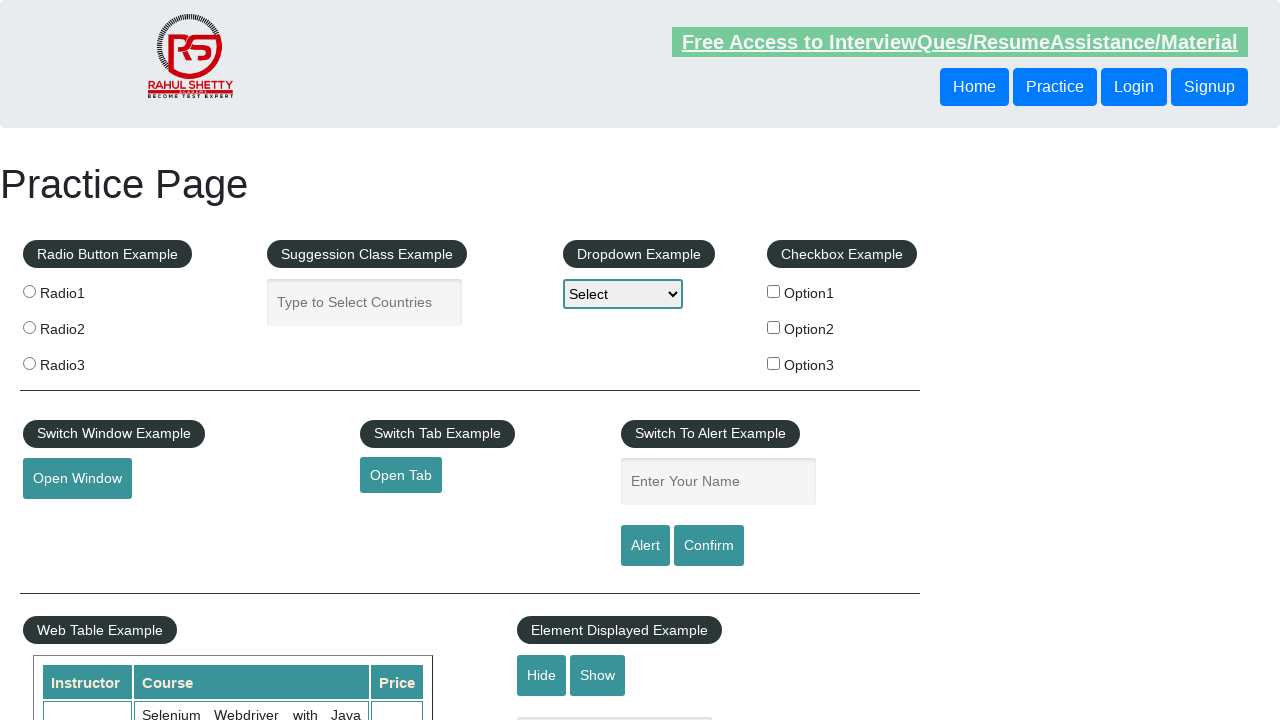

Located the Latest news section in footer
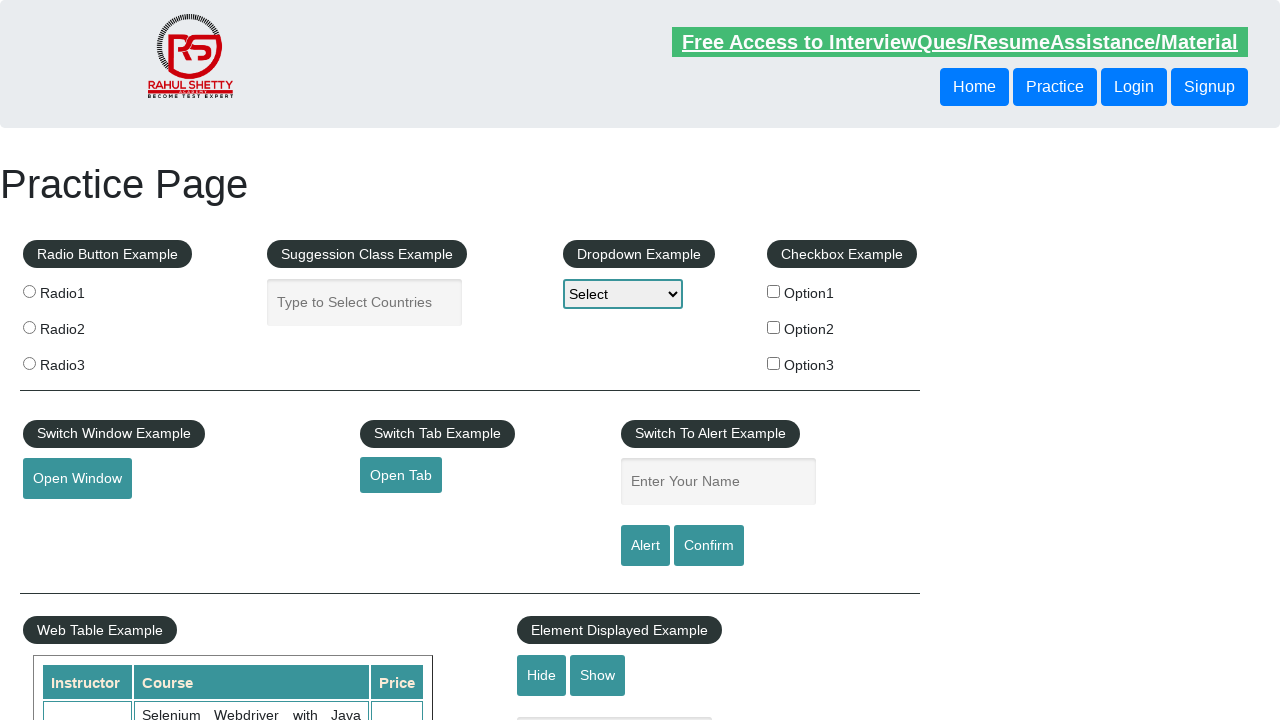

Found 5 anchor tags in Latest news section
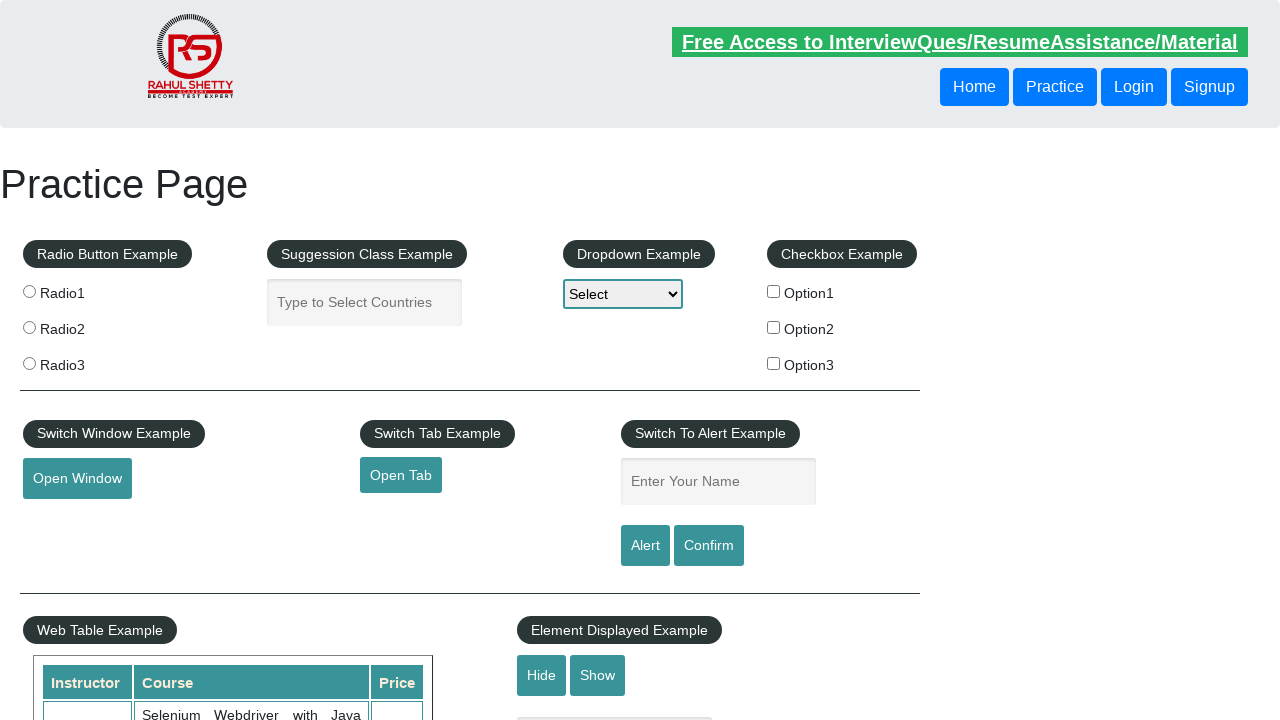

Clicked link 1 in Latest news section at (518, 482) on xpath=//*[@id='gf-BIG']/table/tbody/tr/td[2] >> a >> nth=0
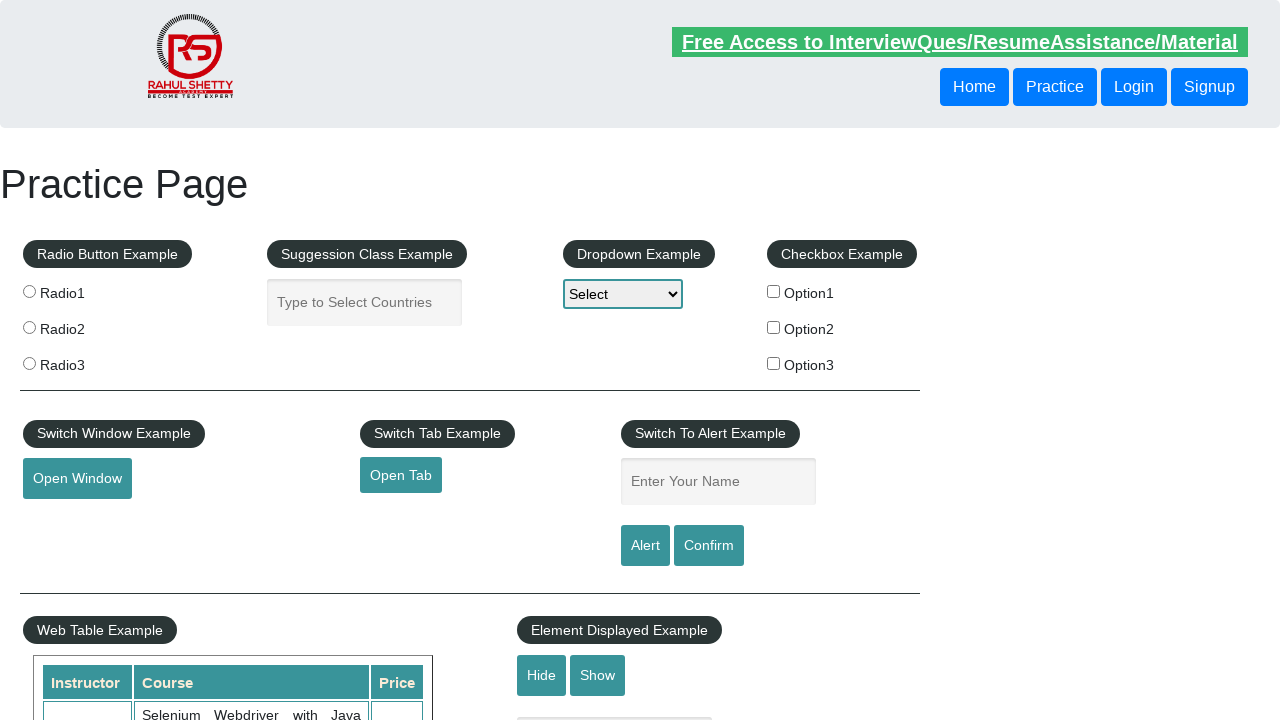

Navigated back after clicking link 1
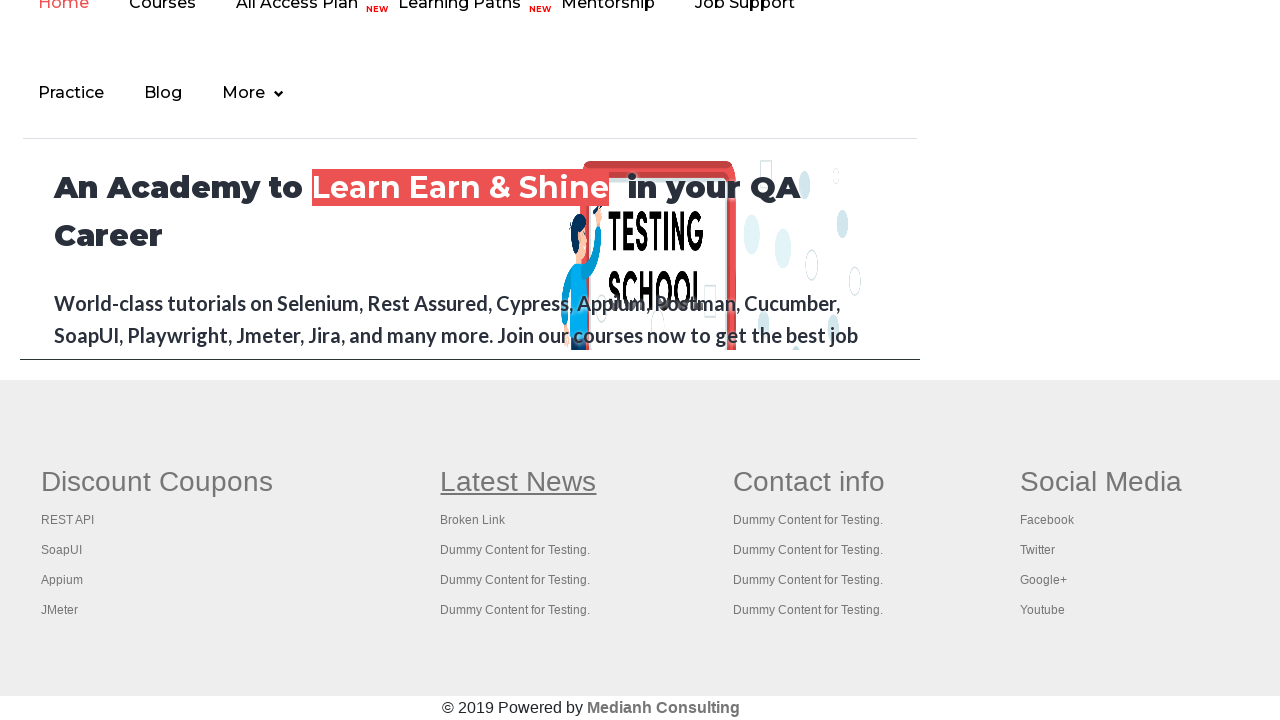

Clicked link 2 in Latest news section at (473, 520) on xpath=//*[@id='gf-BIG']/table/tbody/tr/td[2] >> a >> nth=1
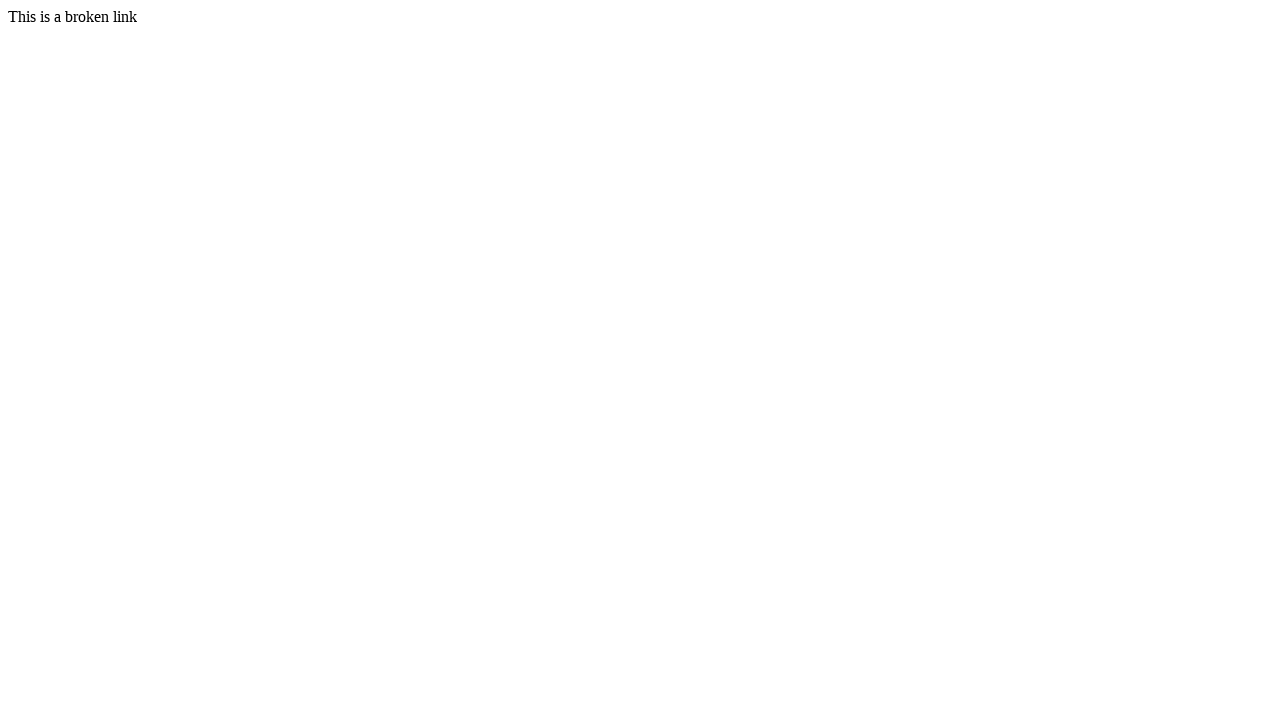

Navigated back after clicking link 2
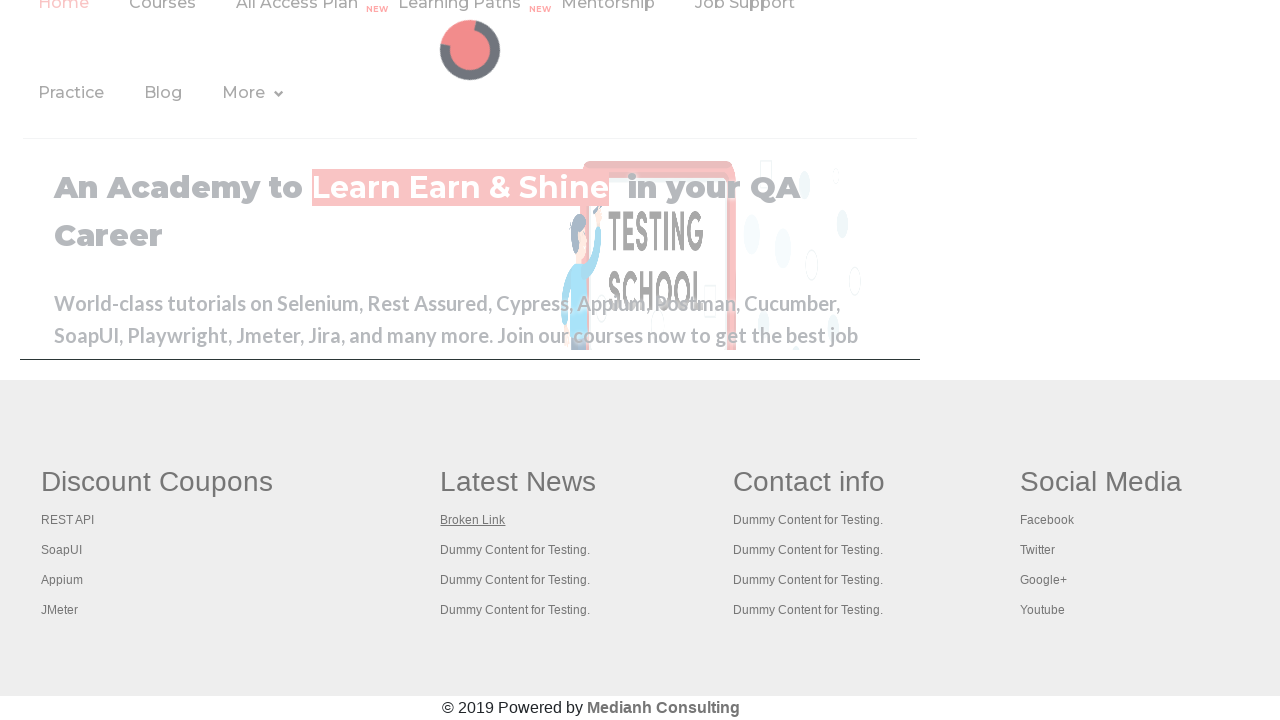

Clicked link 3 in Latest news section at (515, 550) on xpath=//*[@id='gf-BIG']/table/tbody/tr/td[2] >> a >> nth=2
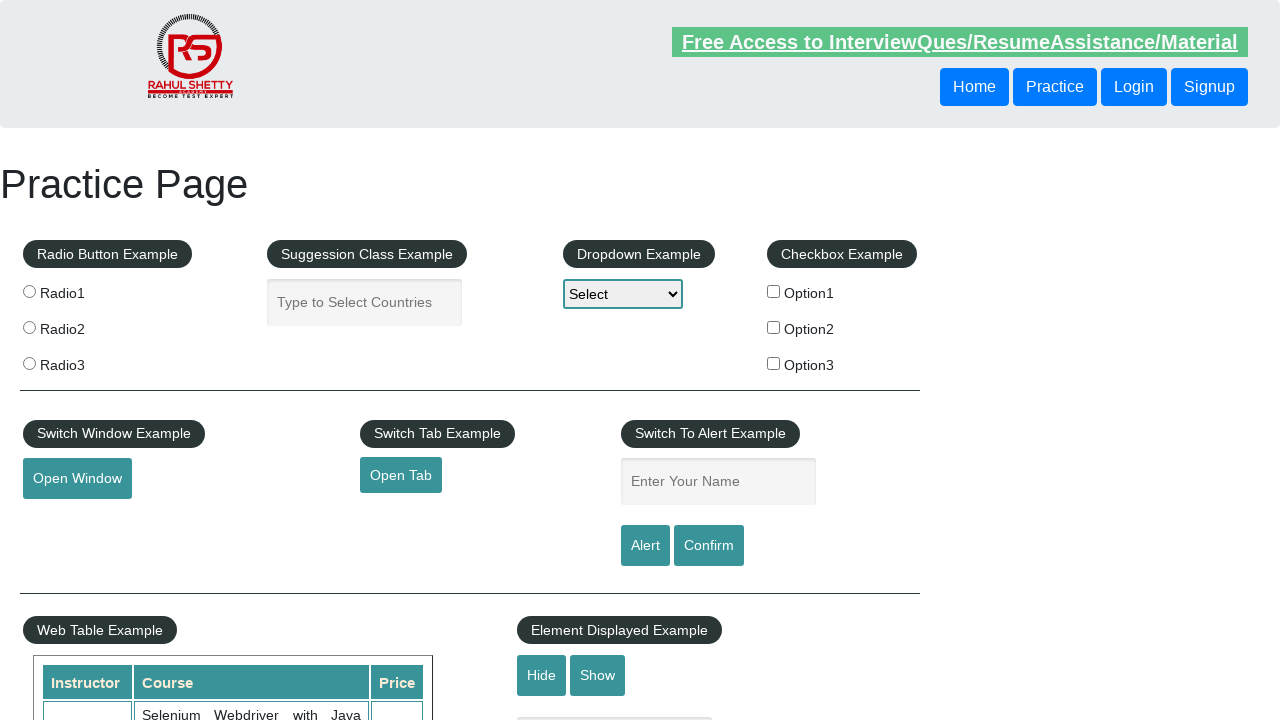

Navigated back after clicking link 3
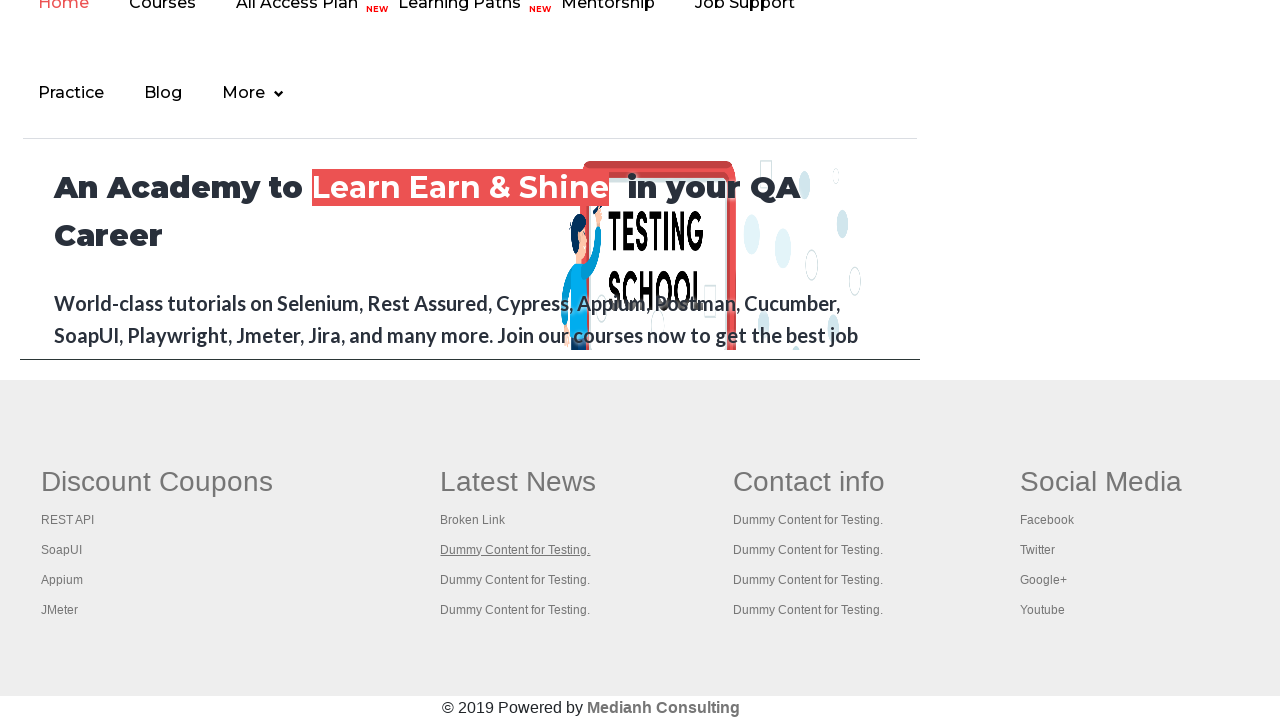

Clicked link 4 in Latest news section at (515, 580) on xpath=//*[@id='gf-BIG']/table/tbody/tr/td[2] >> a >> nth=3
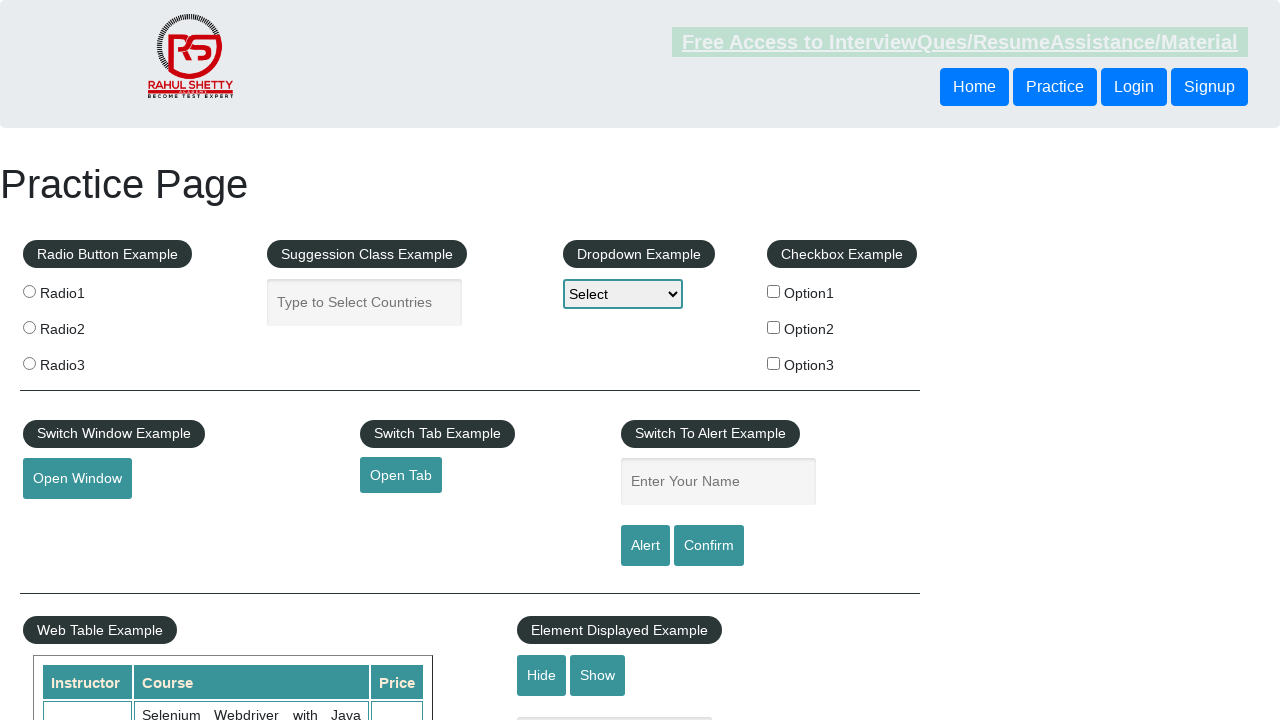

Navigated back after clicking link 4
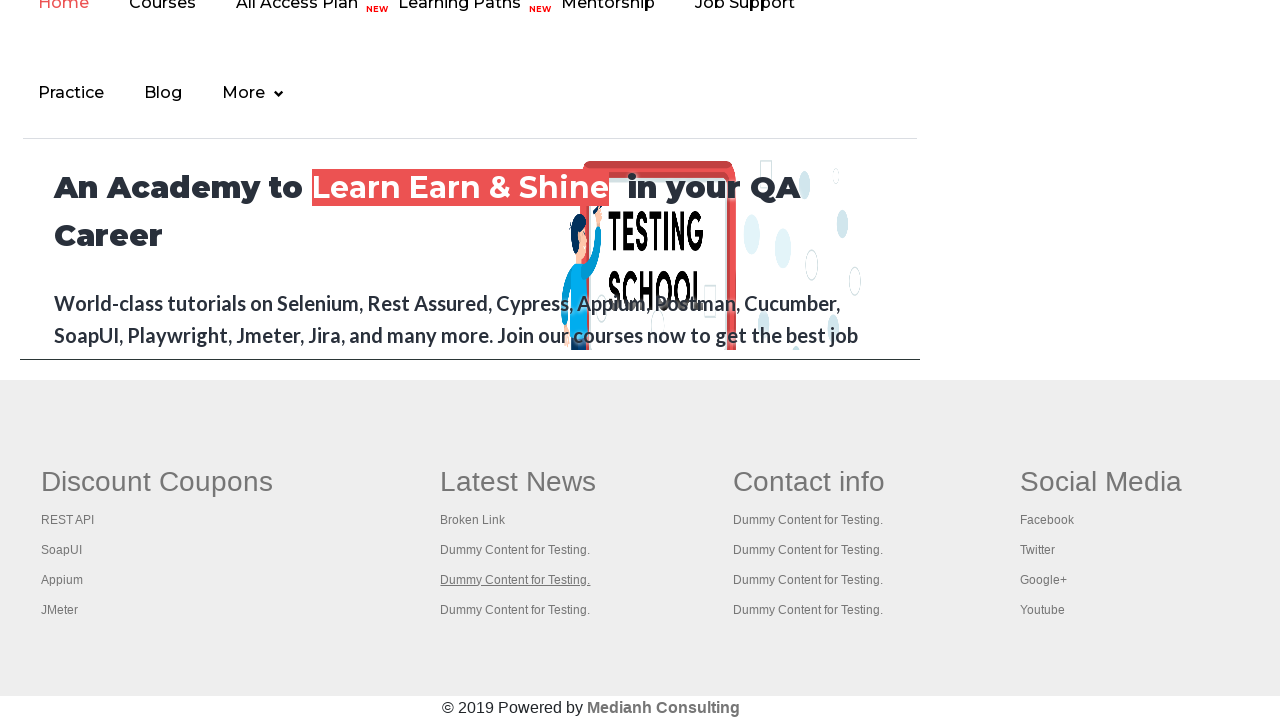

Clicked link 5 in Latest news section at (515, 610) on xpath=//*[@id='gf-BIG']/table/tbody/tr/td[2] >> a >> nth=4
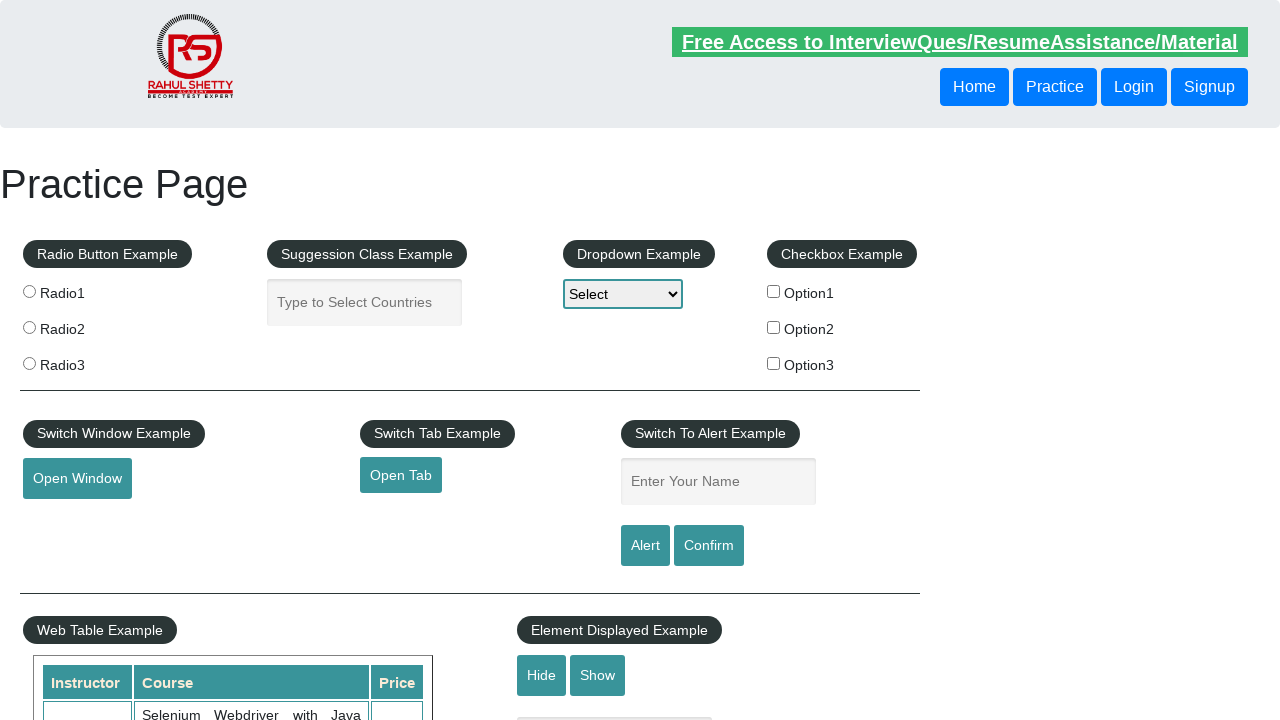

Navigated back after clicking link 5
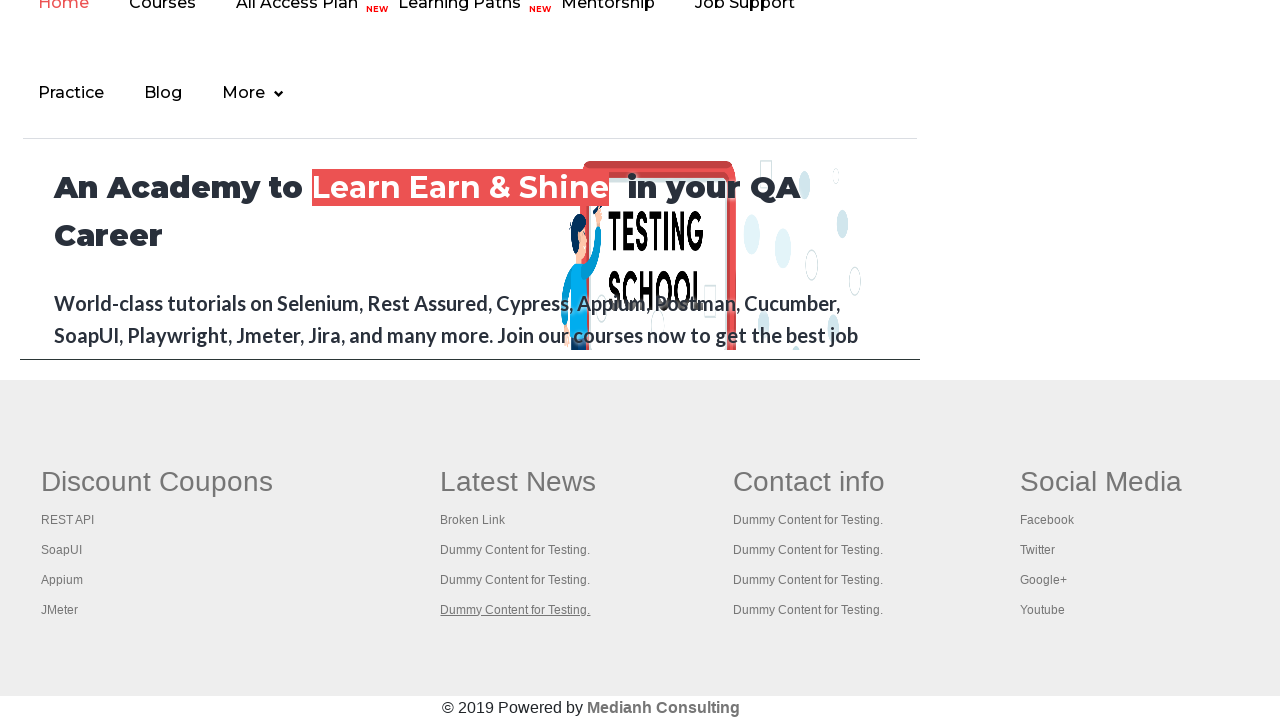

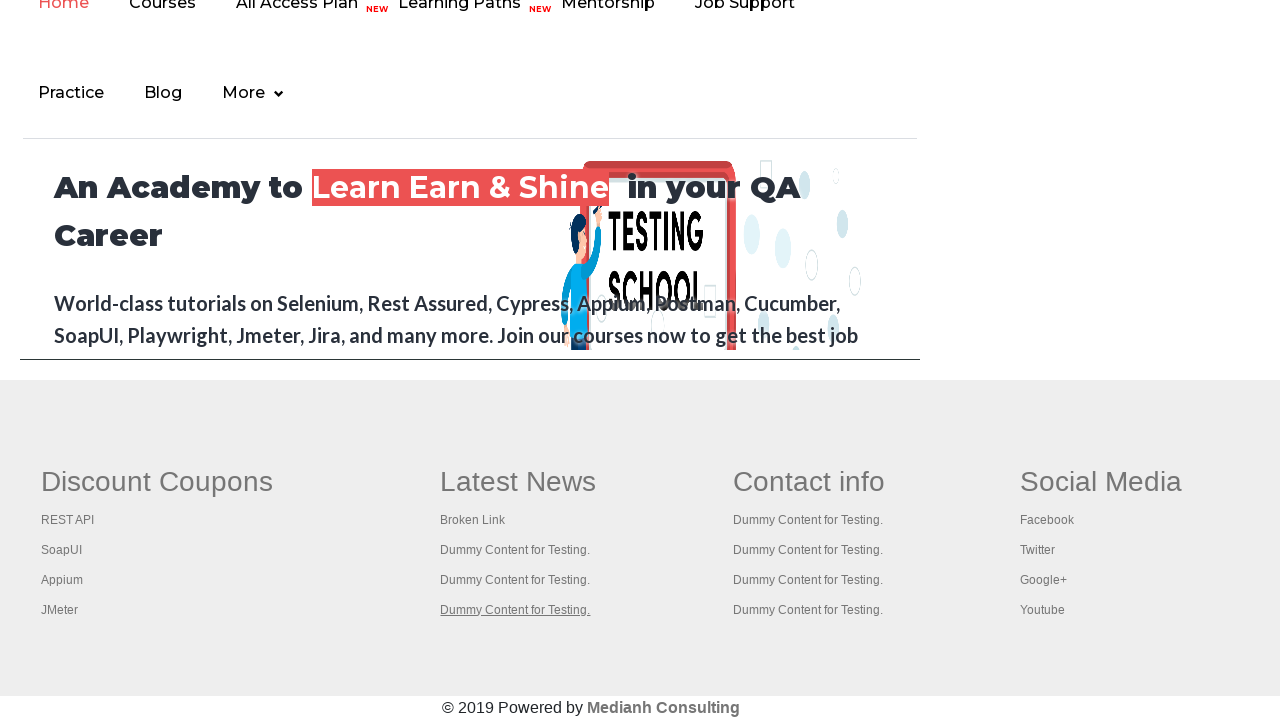